Tests sorting the Due column in table2 using semantic class selectors, clicking the dues header and verifying ascending sort order

Starting URL: http://the-internet.herokuapp.com/tables

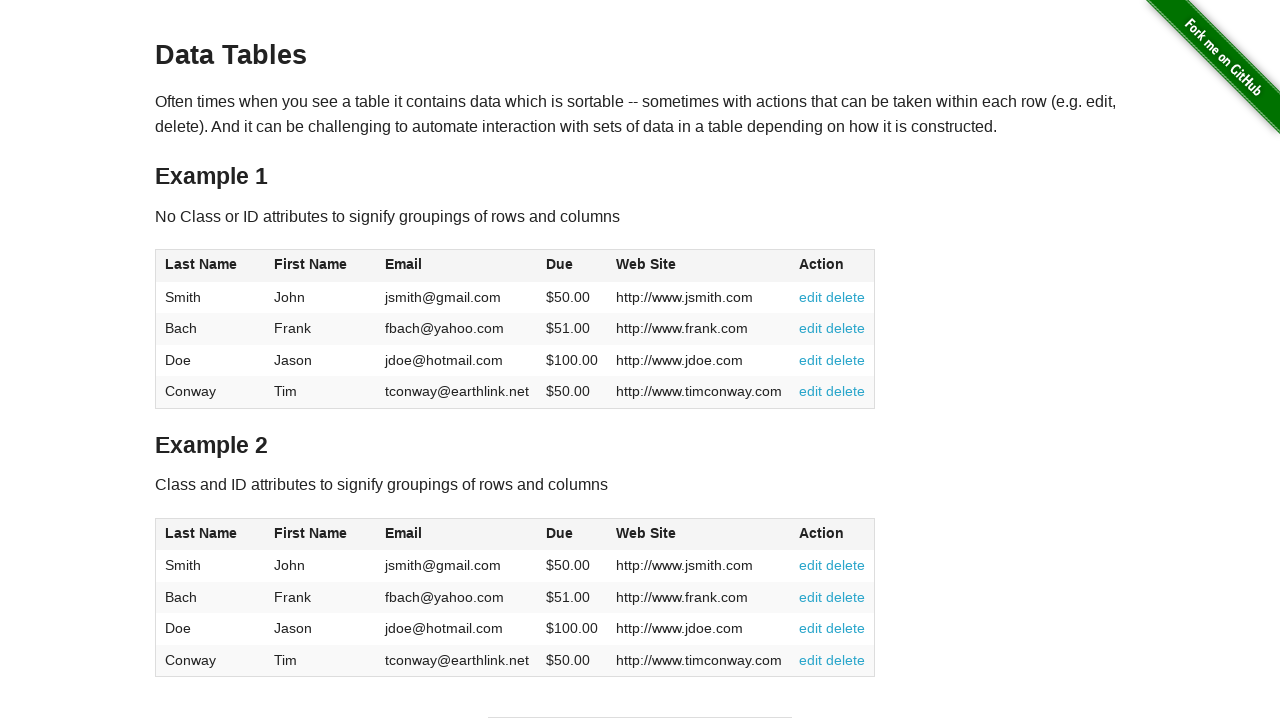

Clicked Due column header in table2 to sort at (560, 533) on #table2 thead .dues
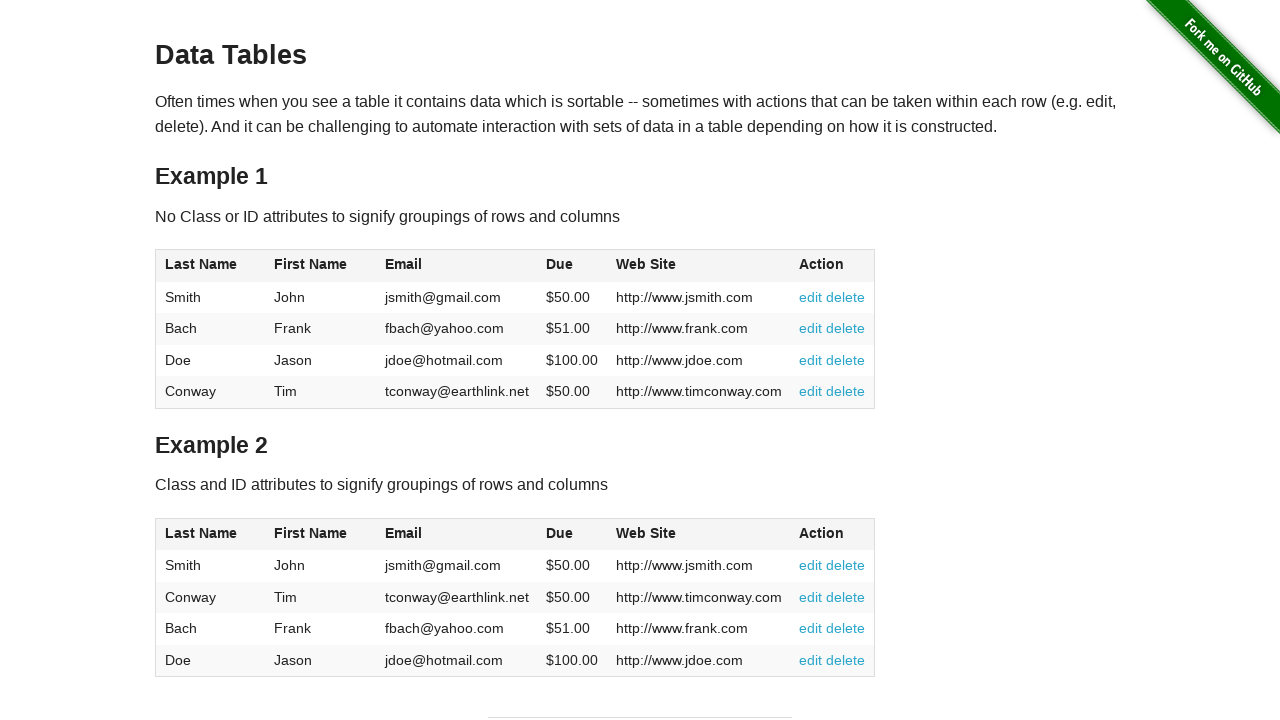

Waited for Due column cells to load in table2 tbody
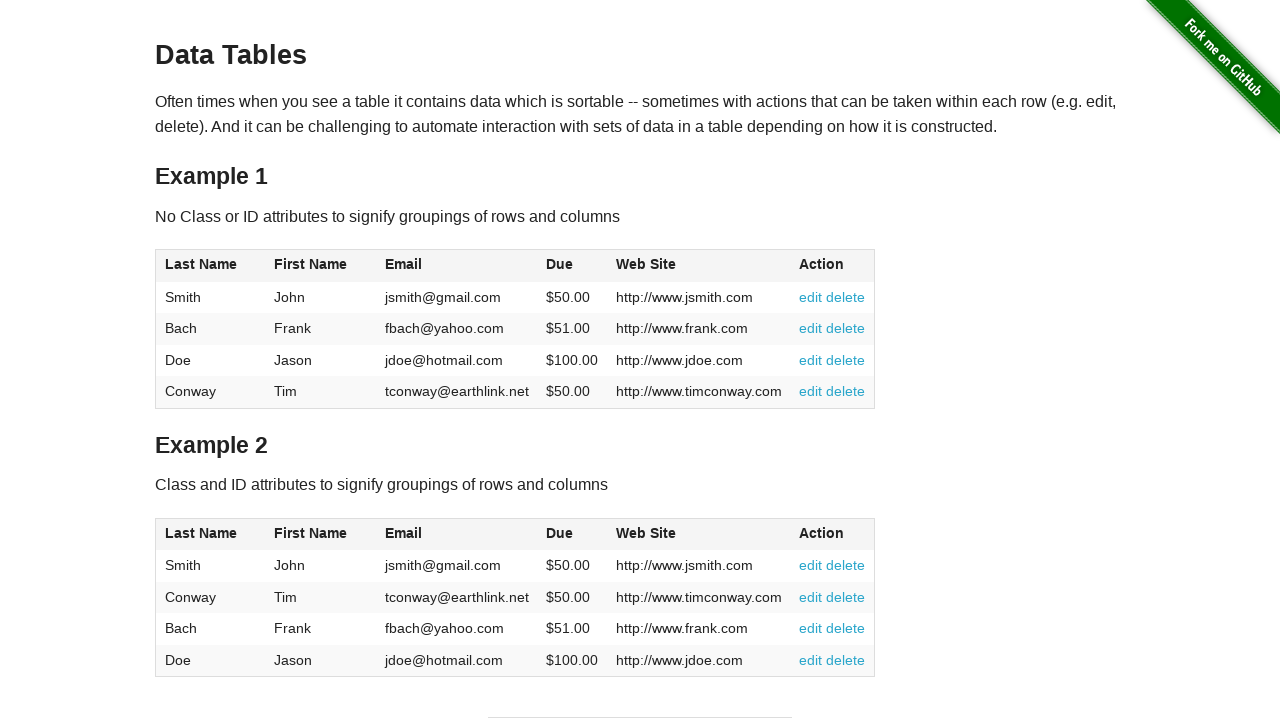

Retrieved all Due column cells from table2
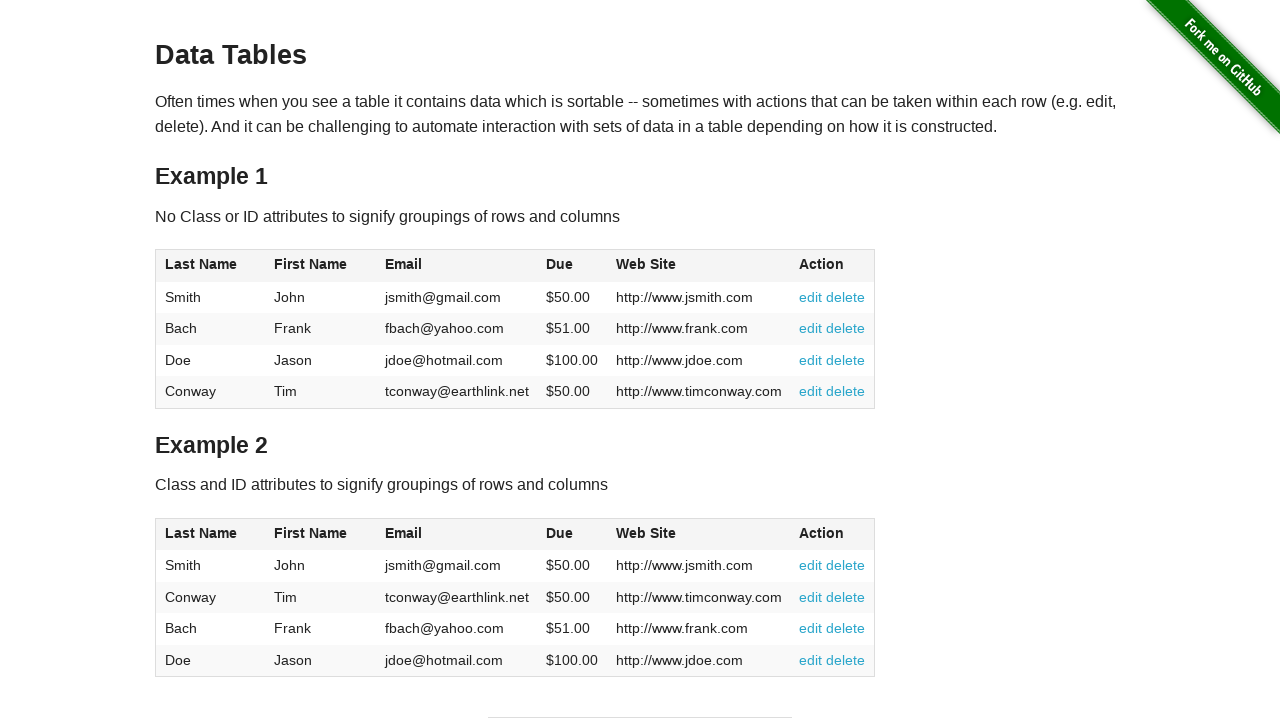

Extracted and converted Due values to floats
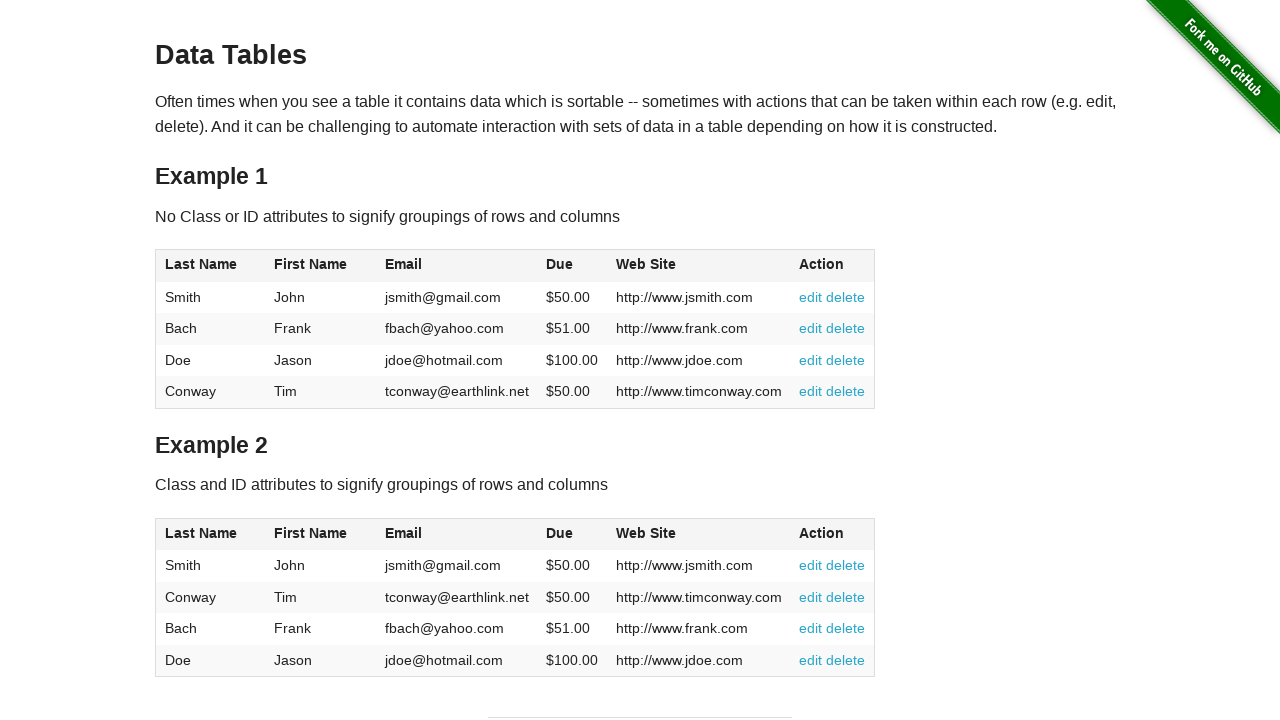

Verified Due column is sorted in ascending order
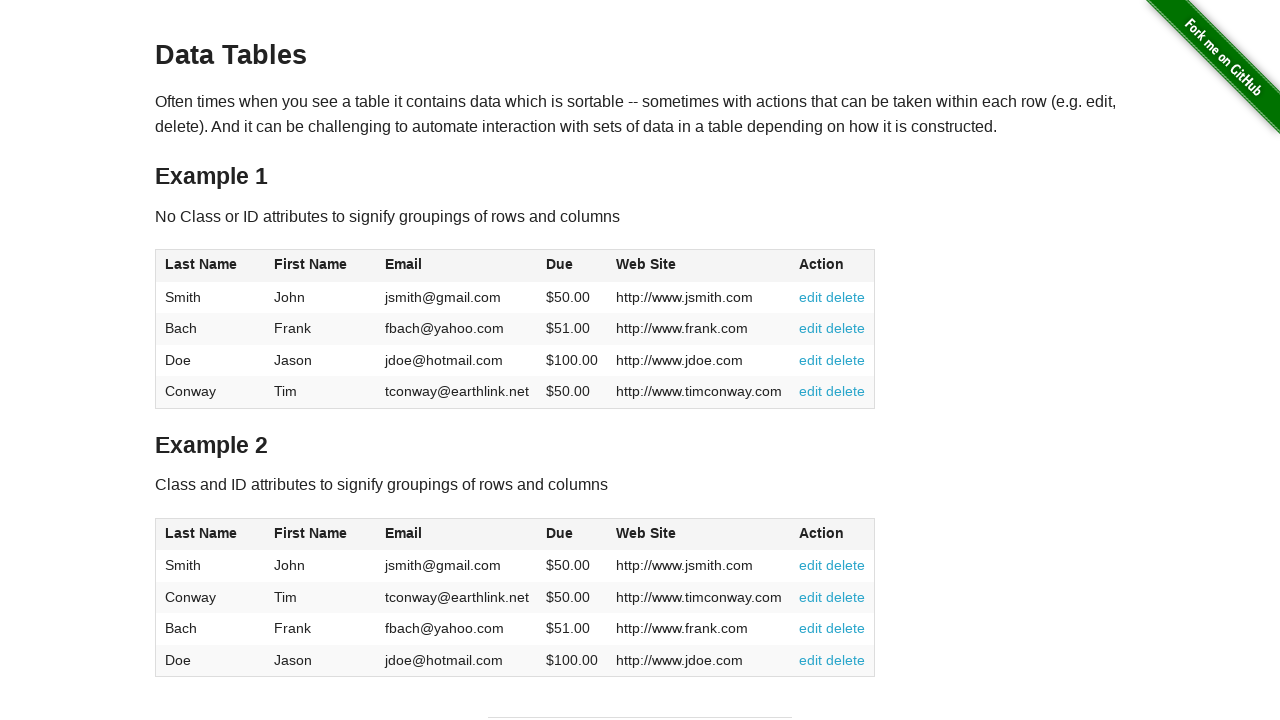

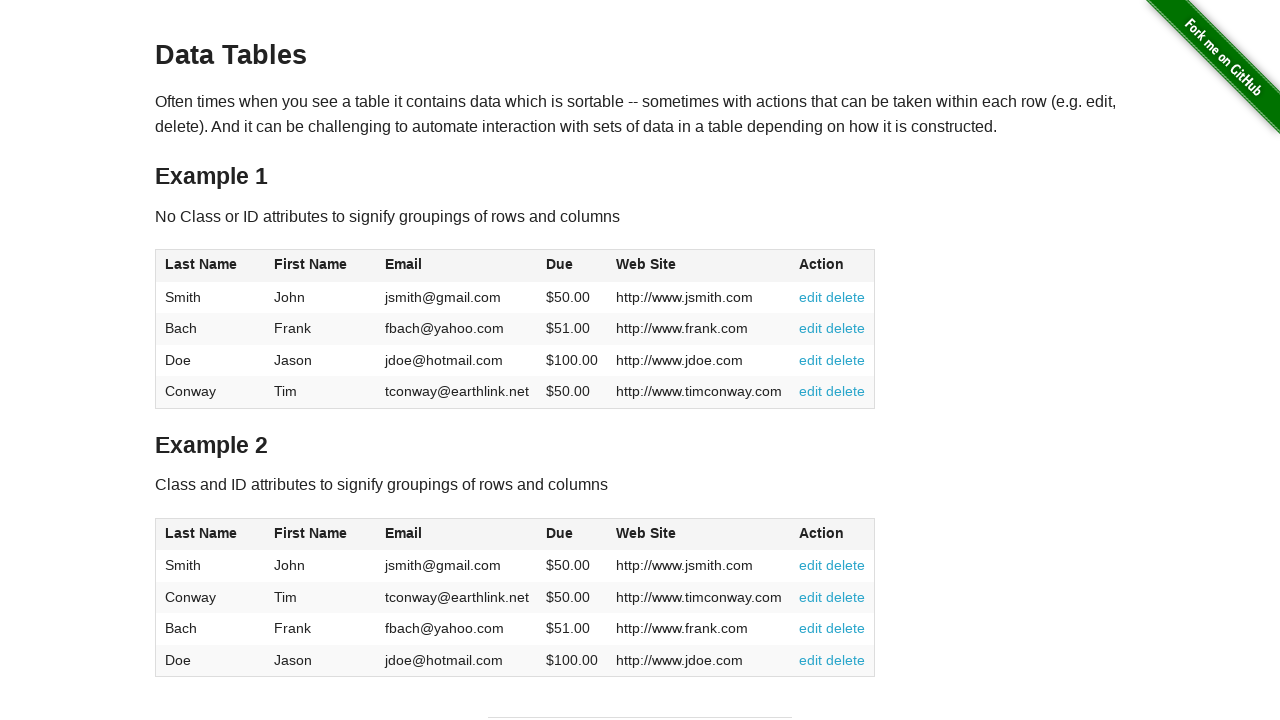